Simple test that navigates to the Opera browser website and maximizes the window

Starting URL: https://www.opera.com

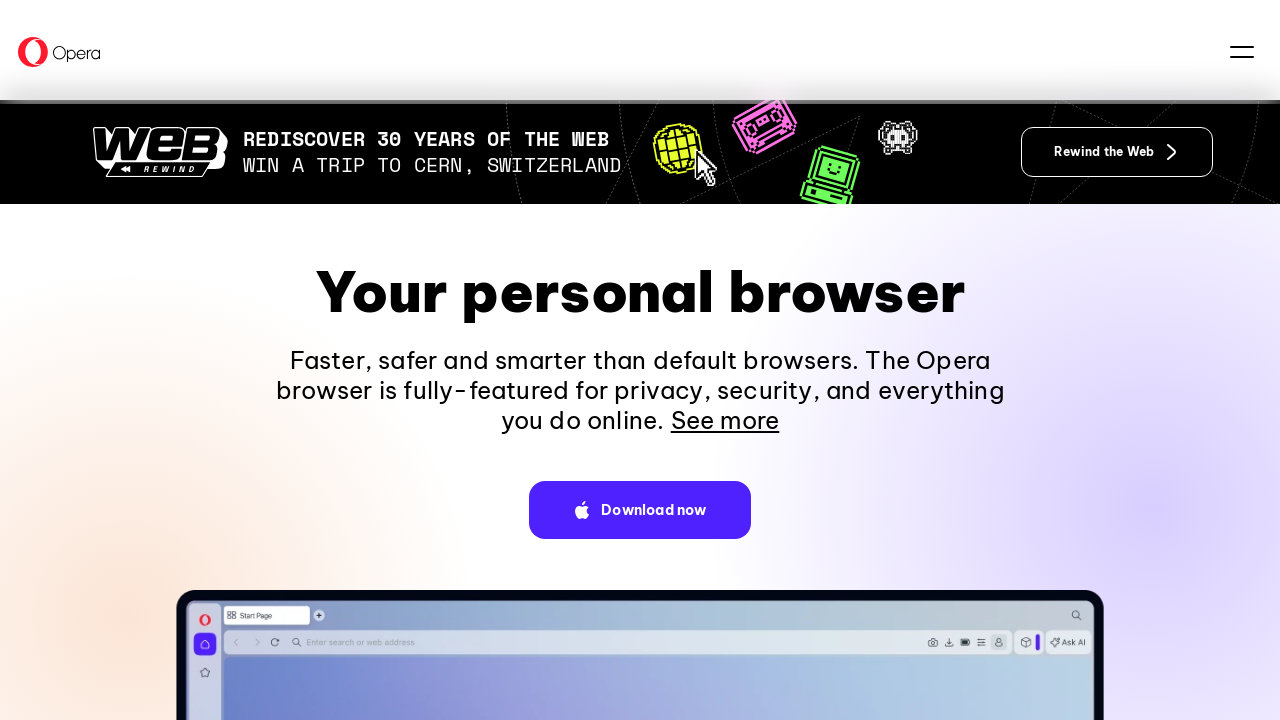

Navigated to Opera browser website
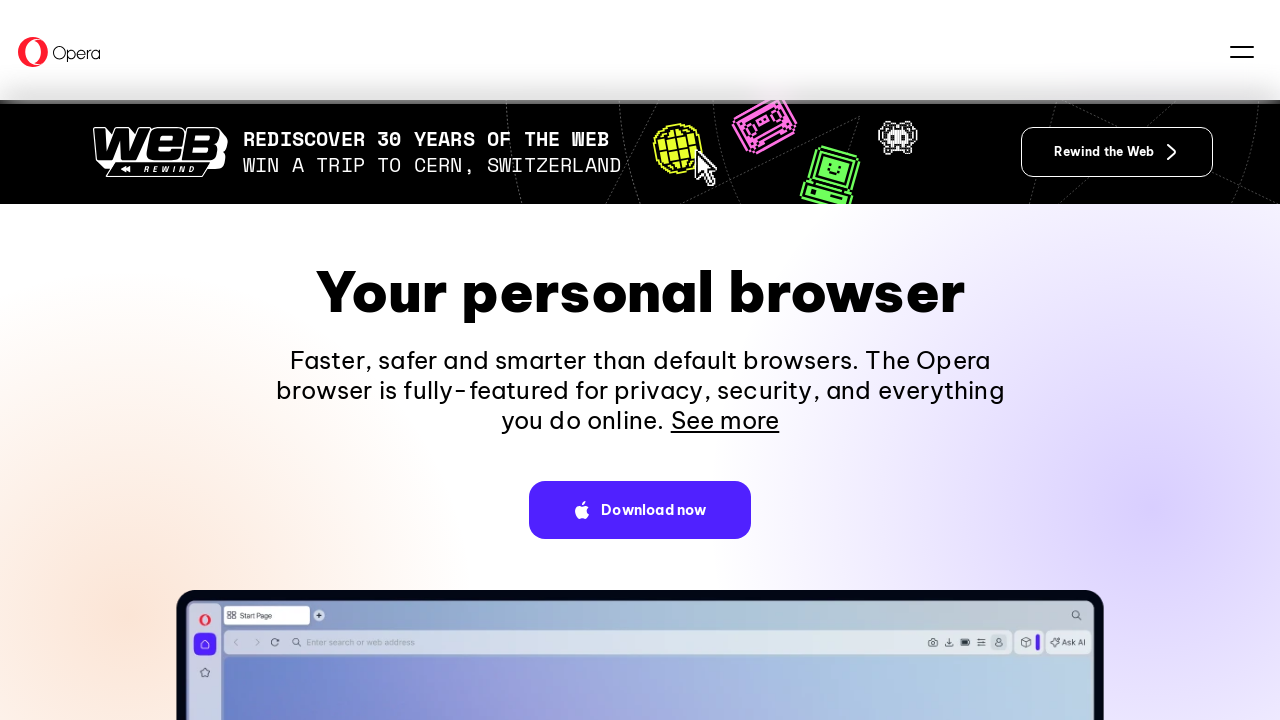

Maximized window to 1920x1080 resolution
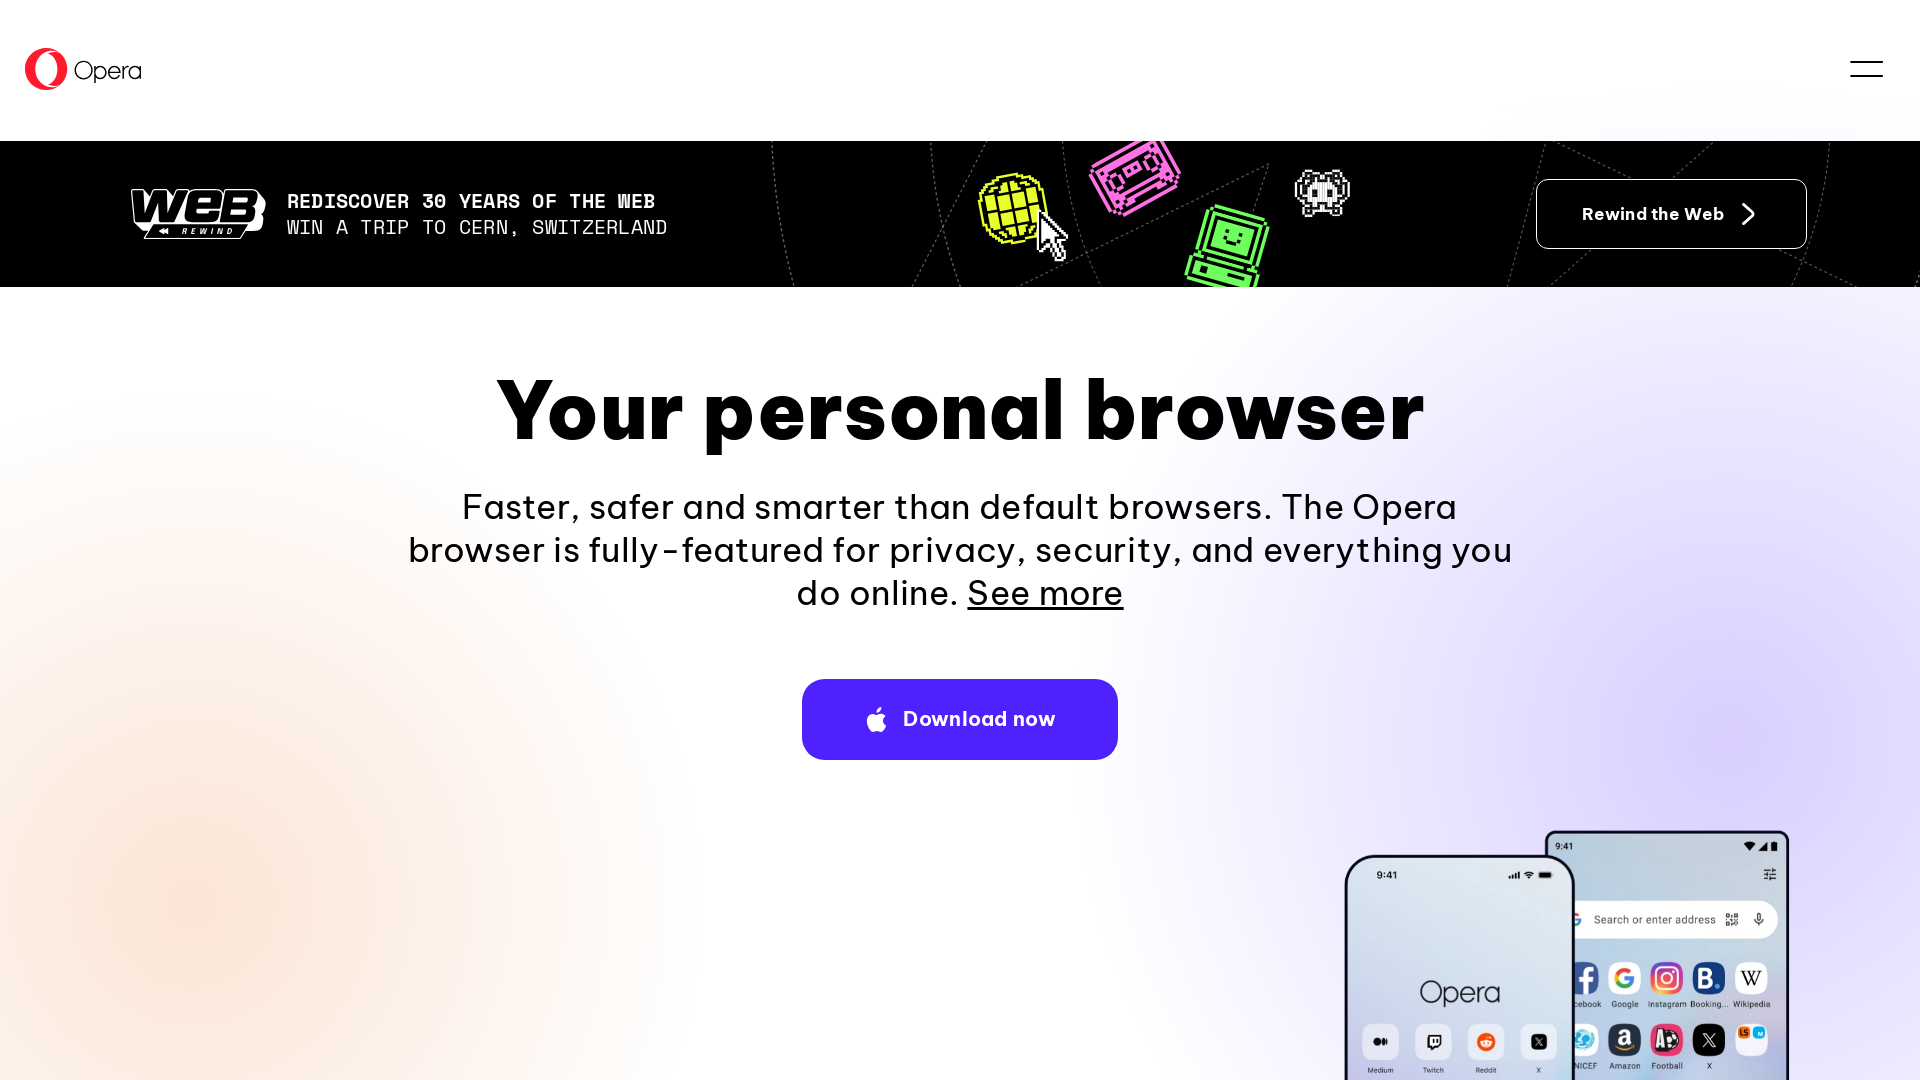

Page fully loaded with DOM content
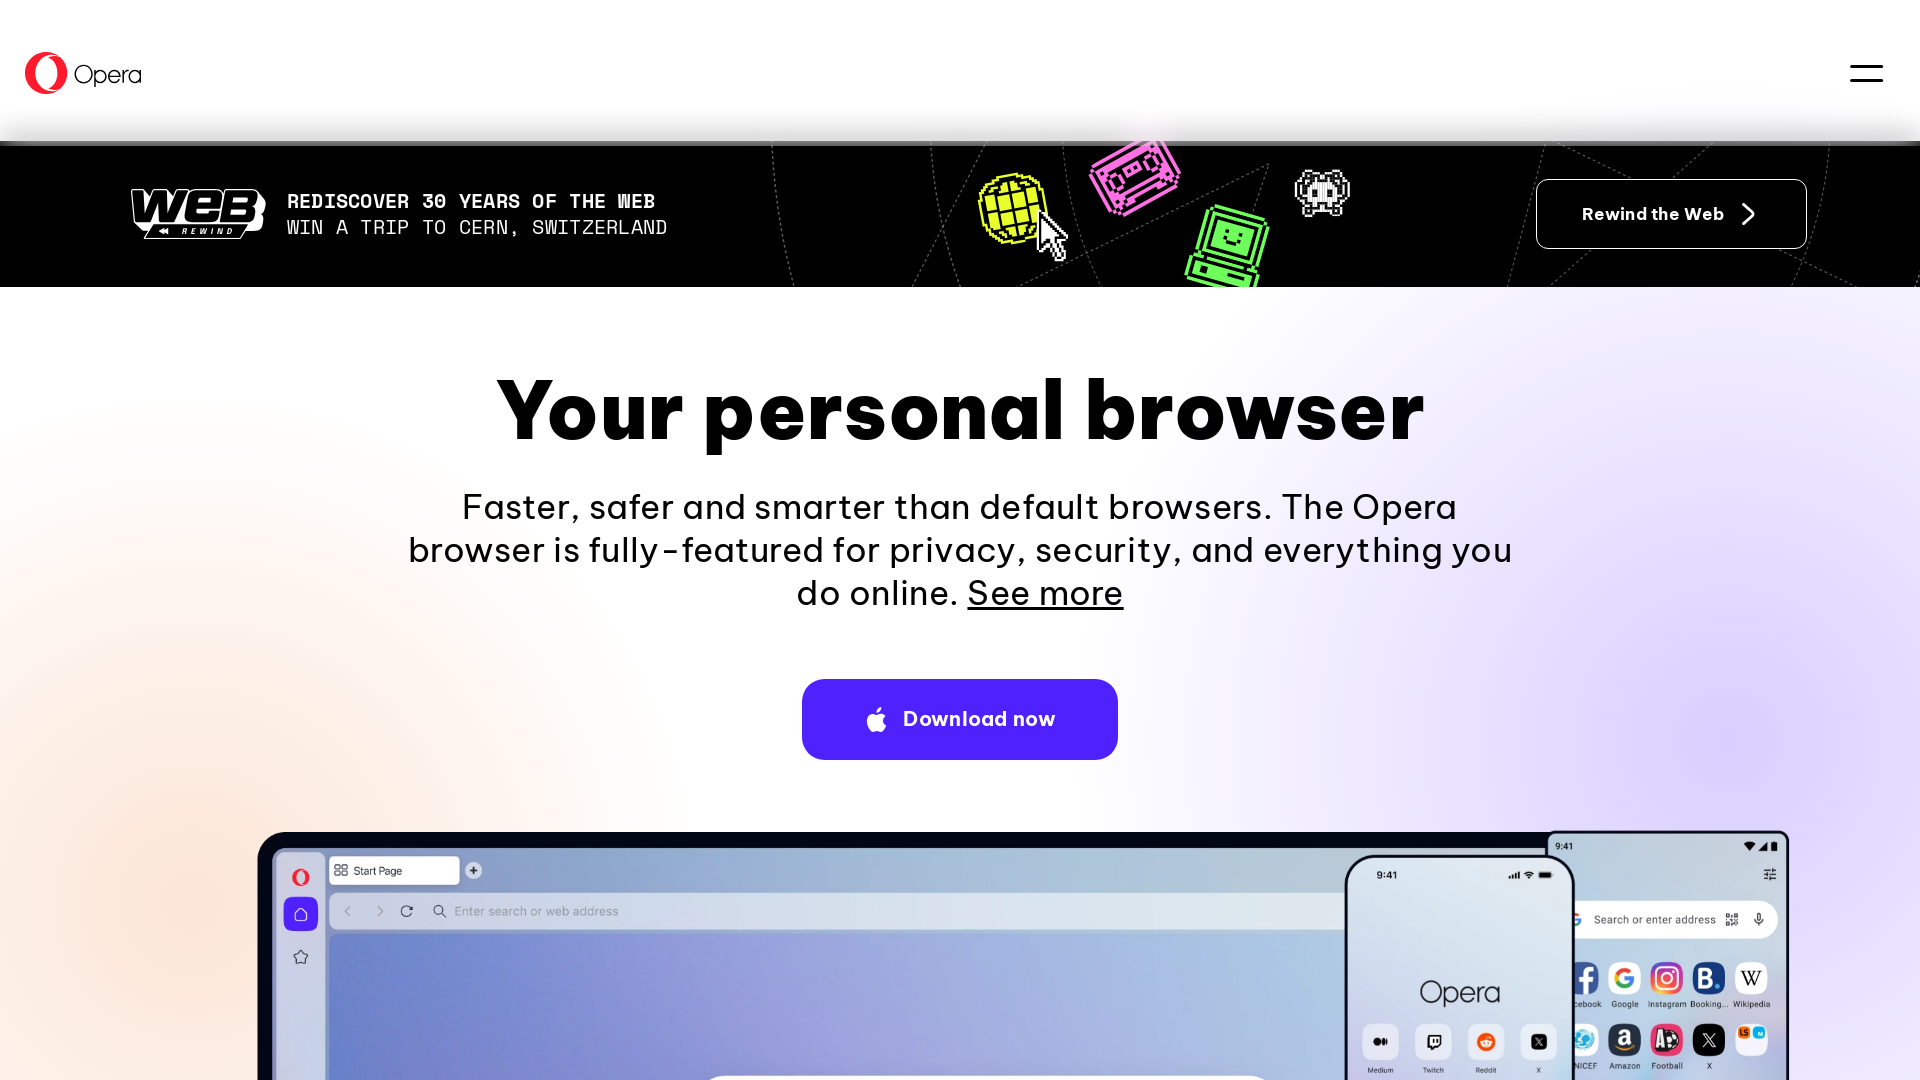

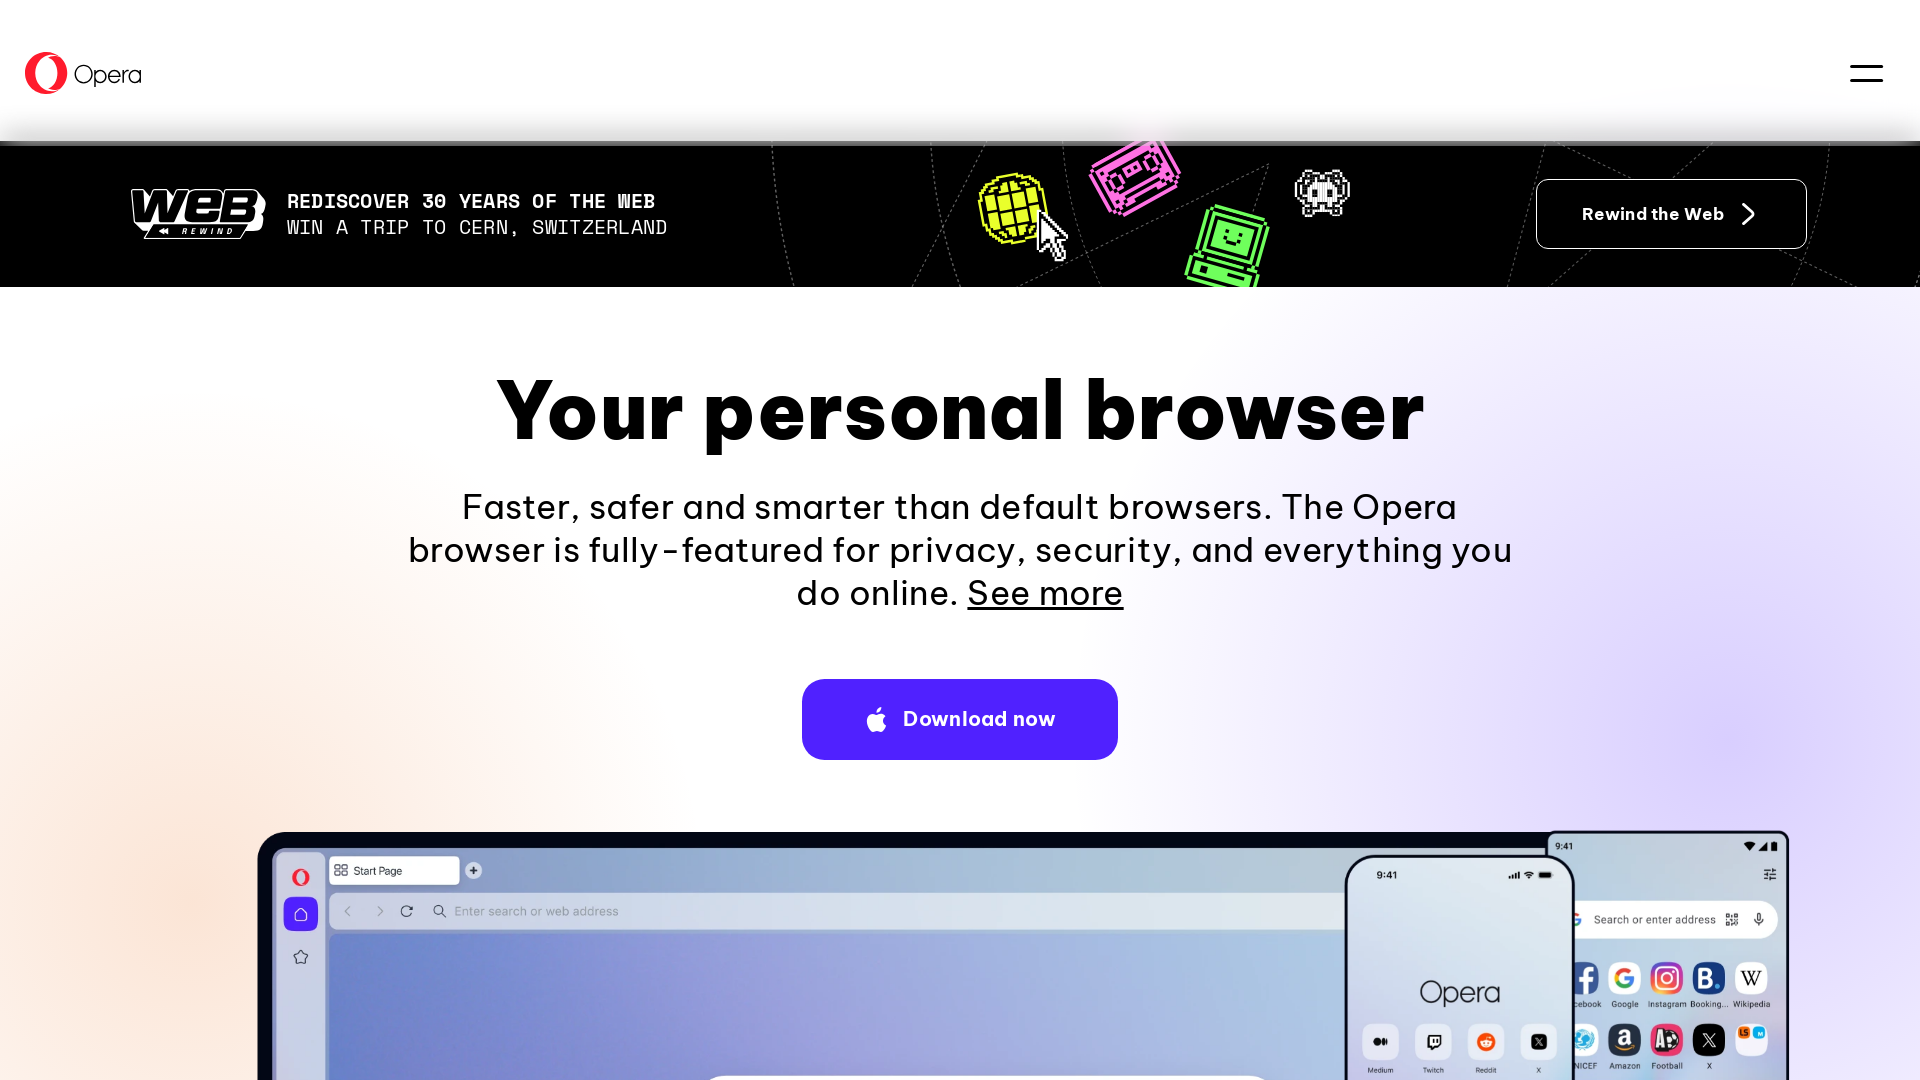